Tests a web form by entering text into a text box and clicking the submit button, then verifies the success message is displayed.

Starting URL: https://www.selenium.dev/selenium/web/web-form.html

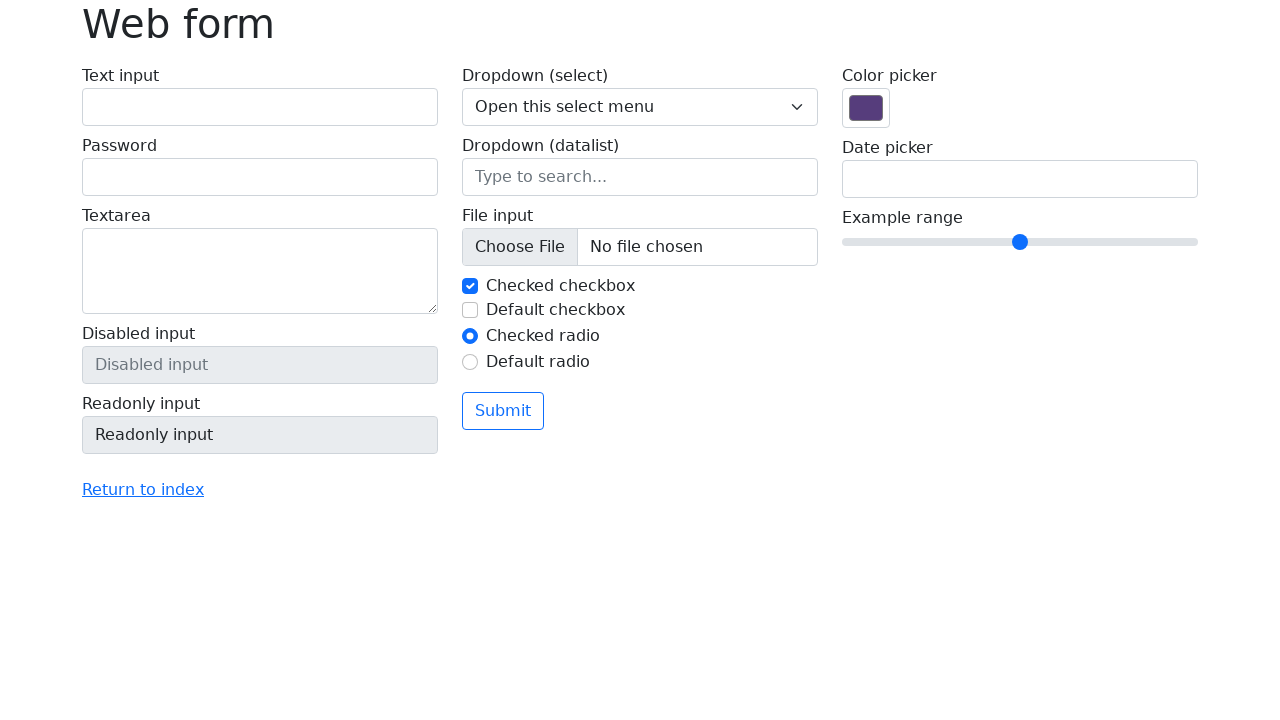

Verified page title is 'Web form'
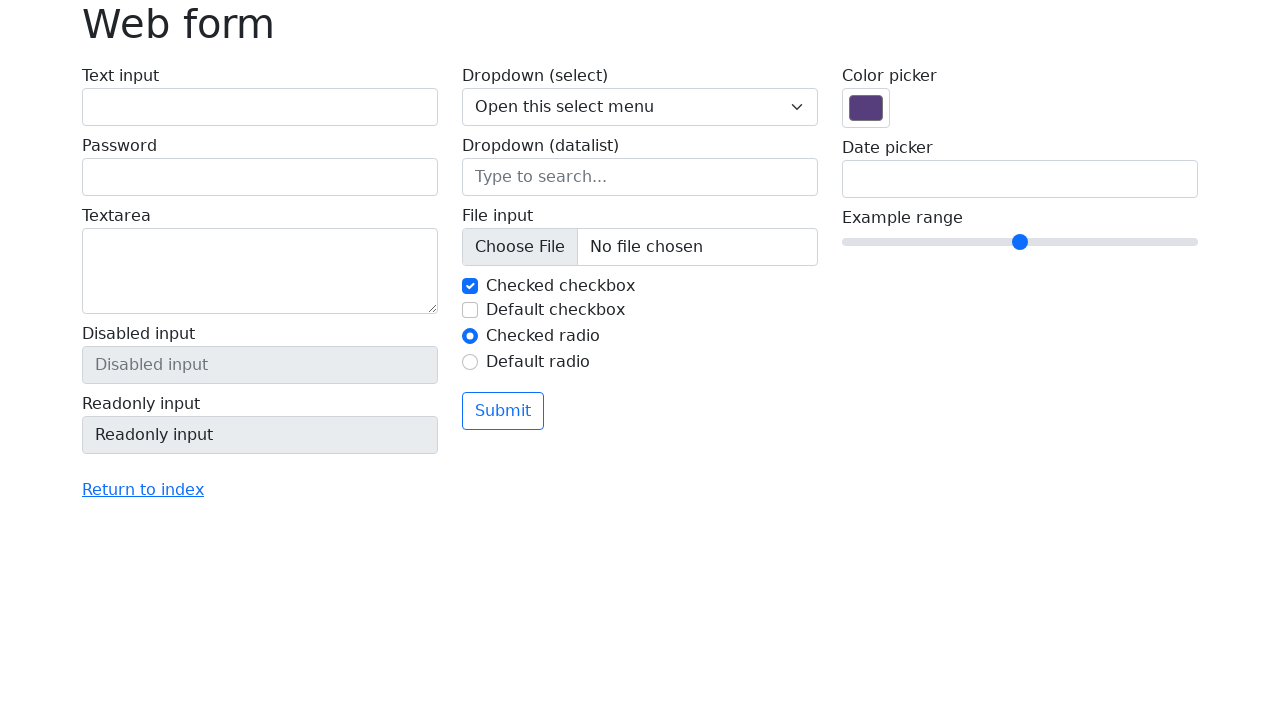

Filled text box with 'Selenium' on input[name='my-text']
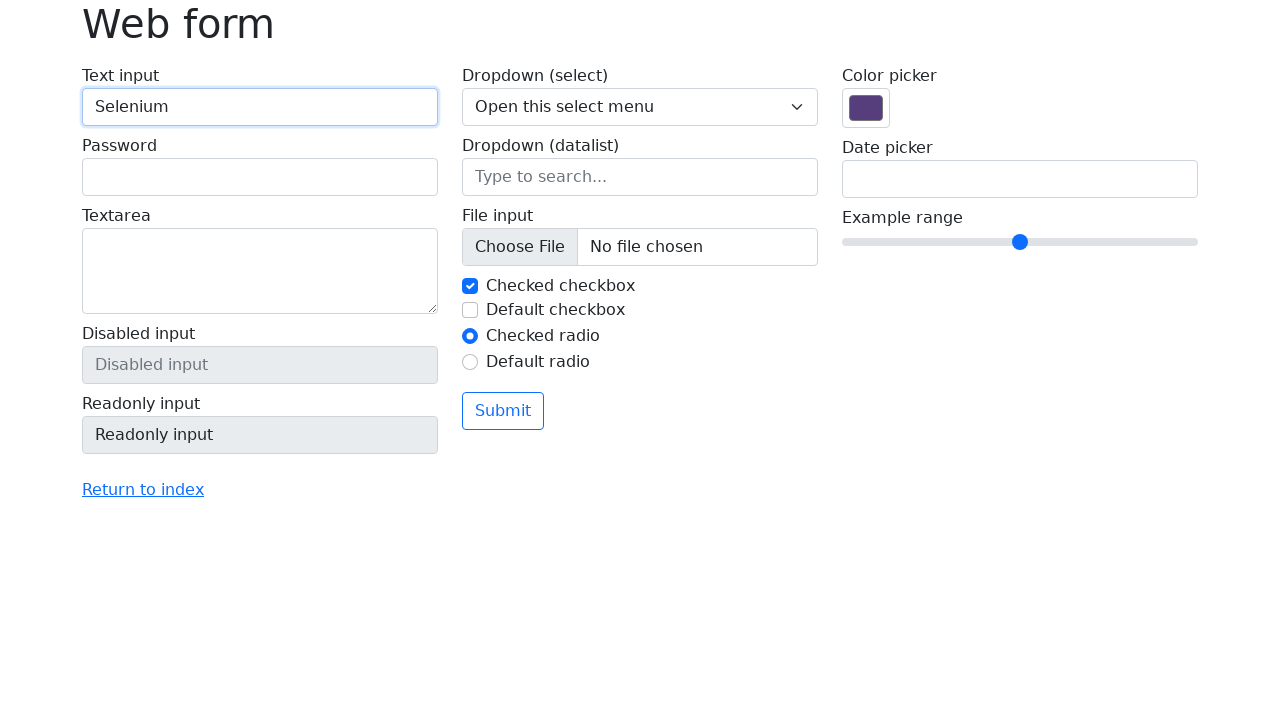

Clicked the submit button at (503, 411) on button
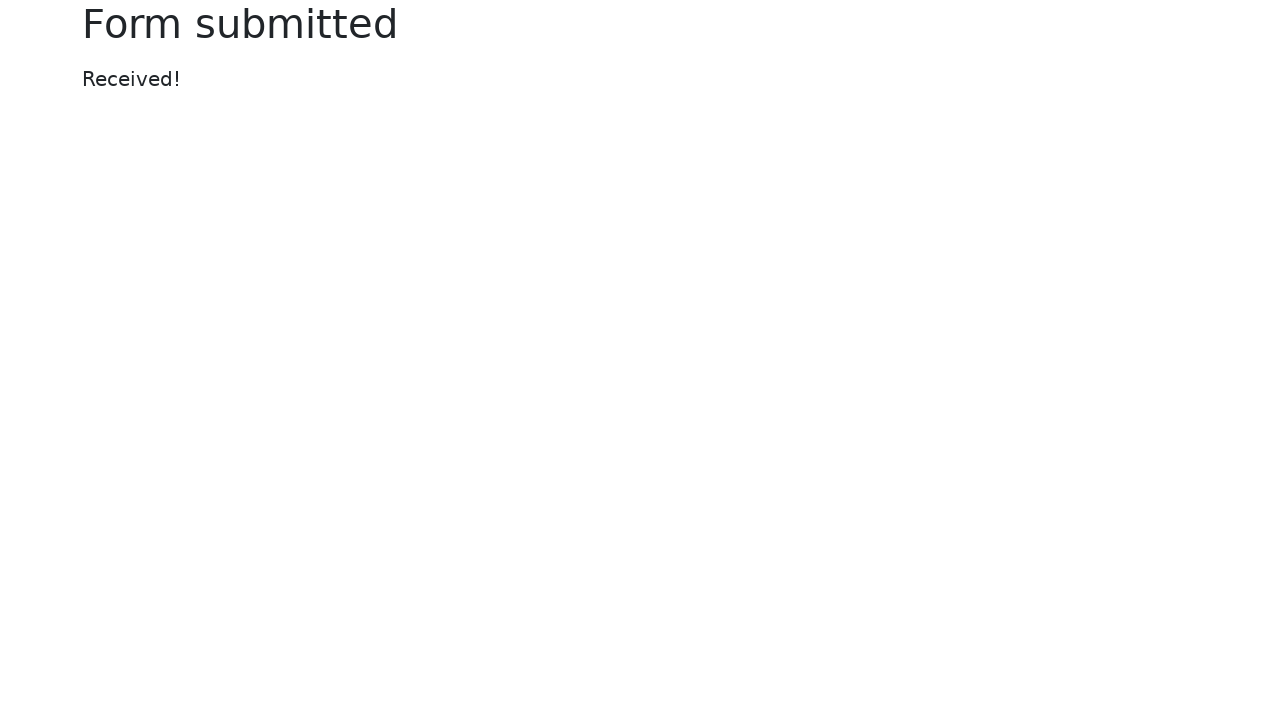

Success message element loaded
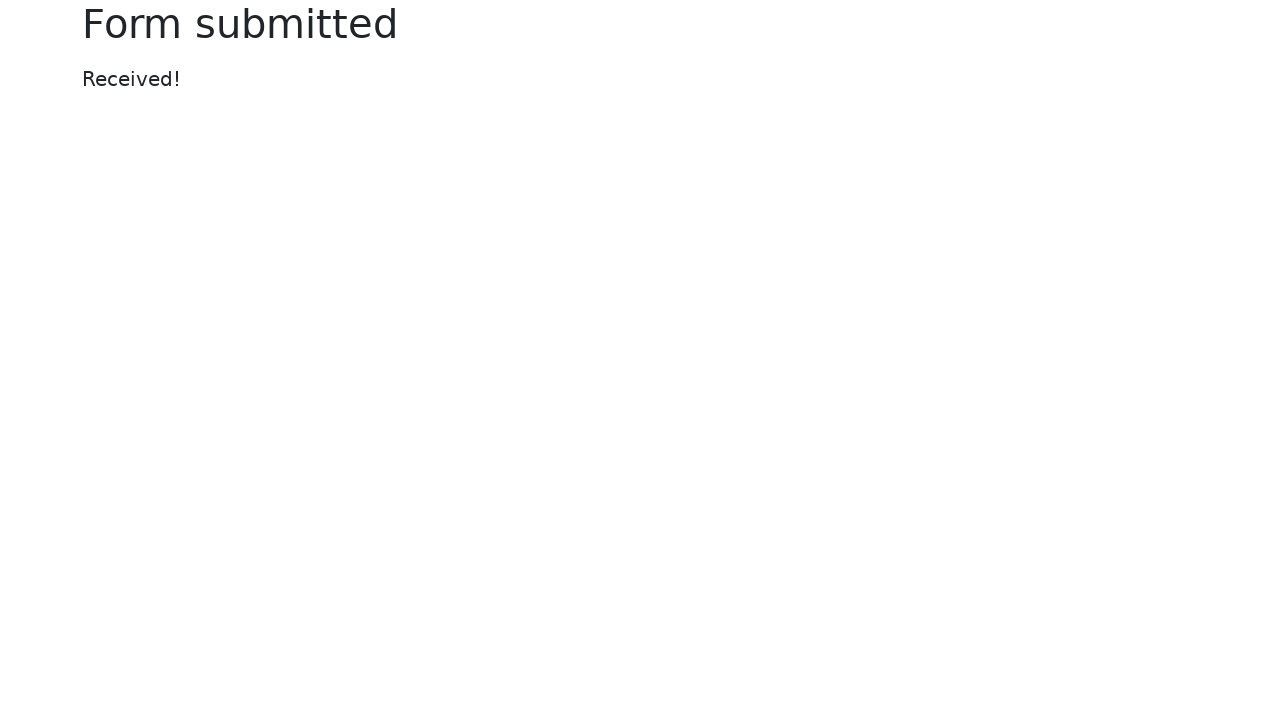

Verified success message displays 'Received!'
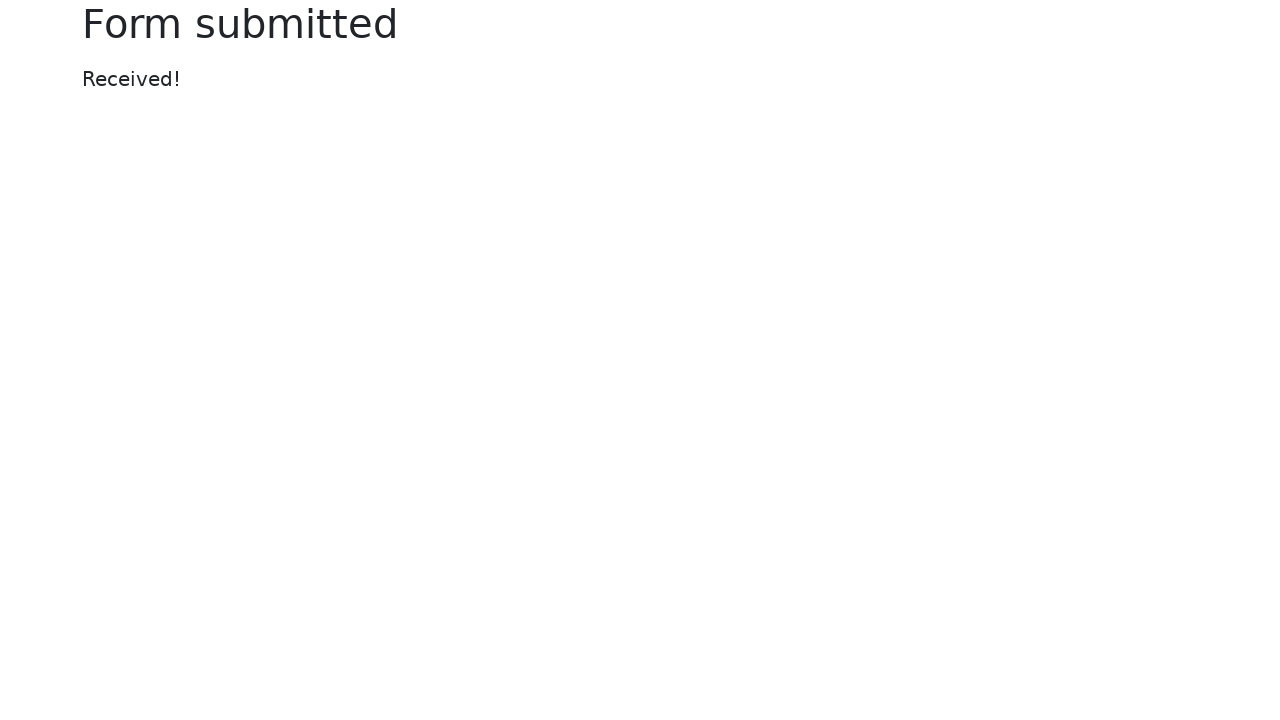

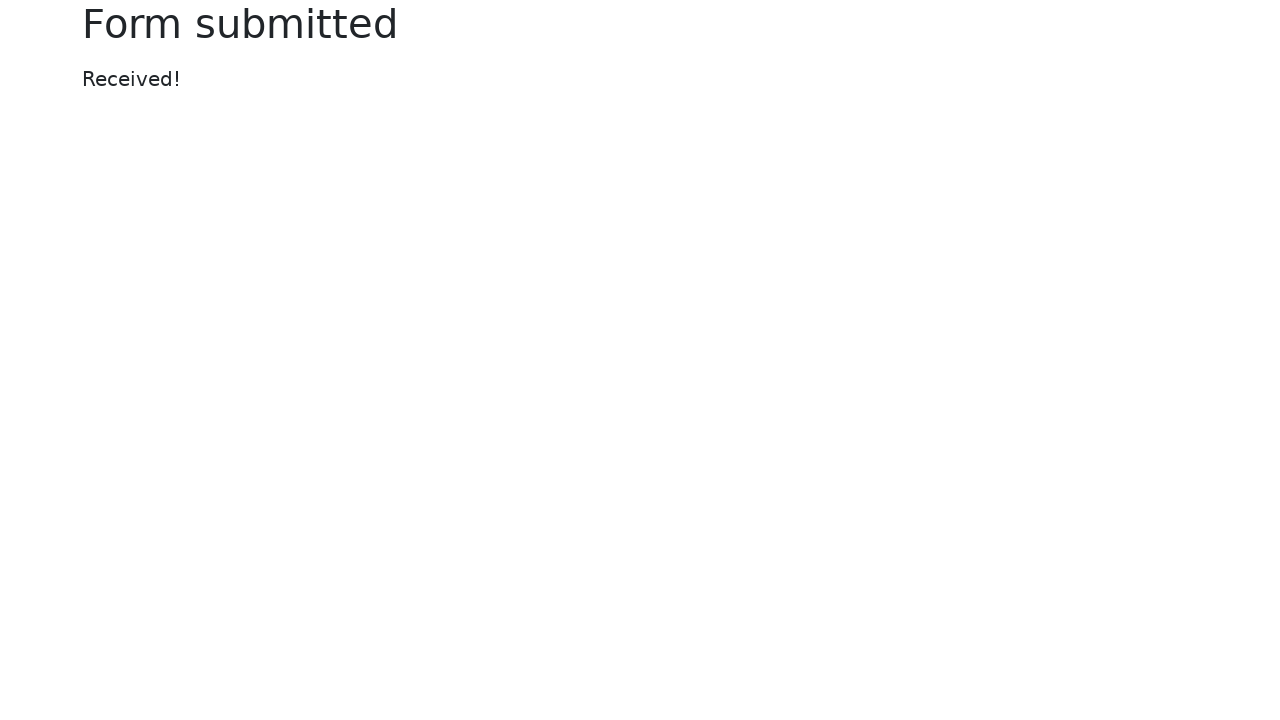